Tests multi-browser context by selecting departure and destination cities on BlazeDemo

Starting URL: https://blazedemo.com/

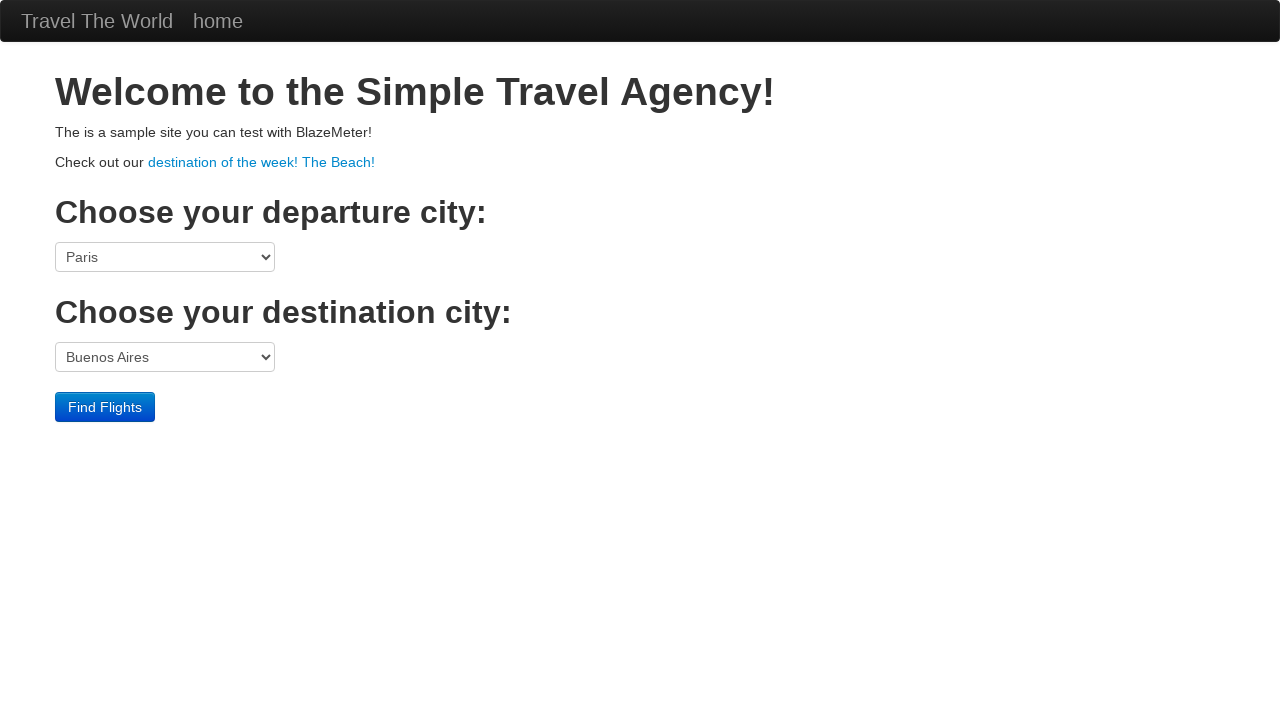

Selected Philadelphia as departure city on select[name='fromPort']
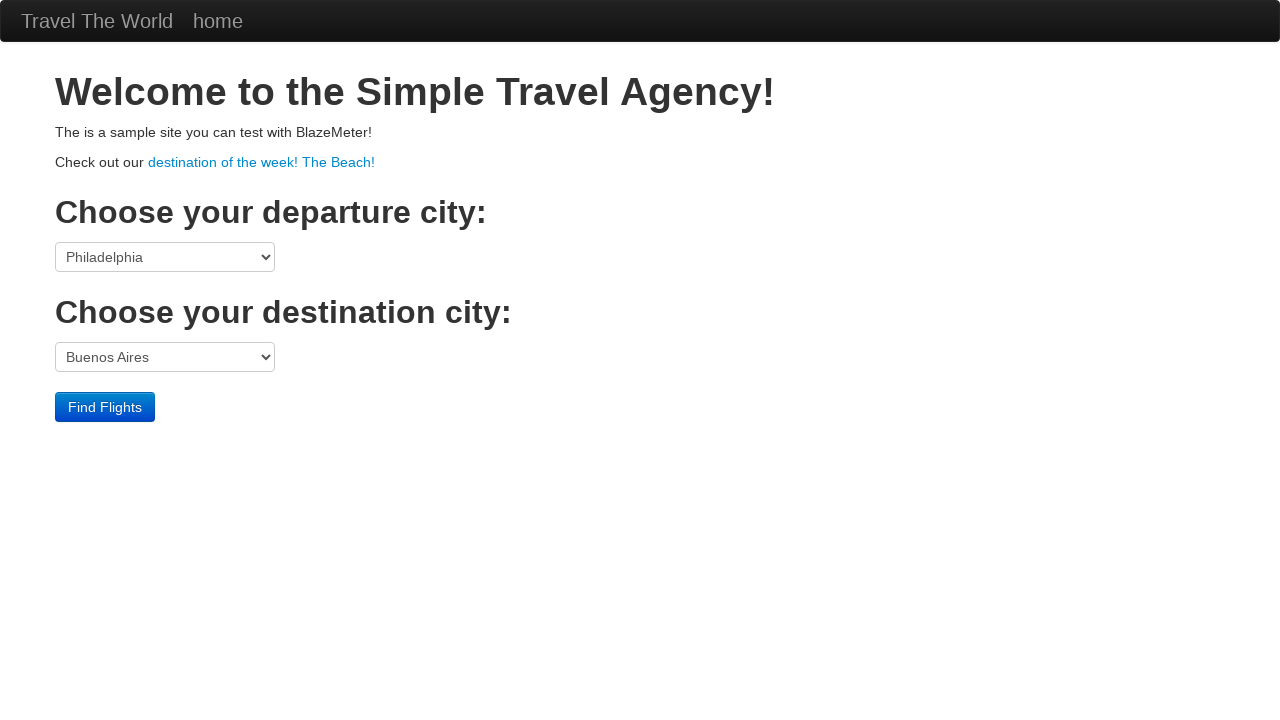

Selected Dublin as destination city on select[name='toPort']
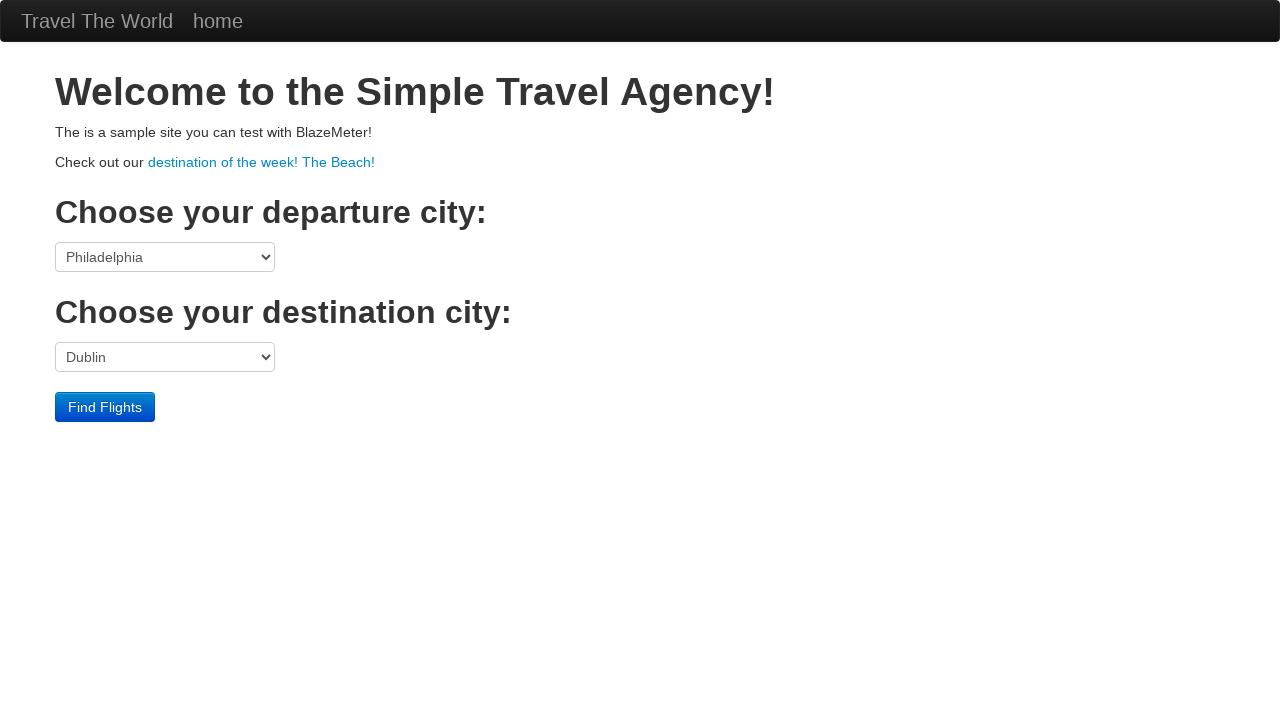

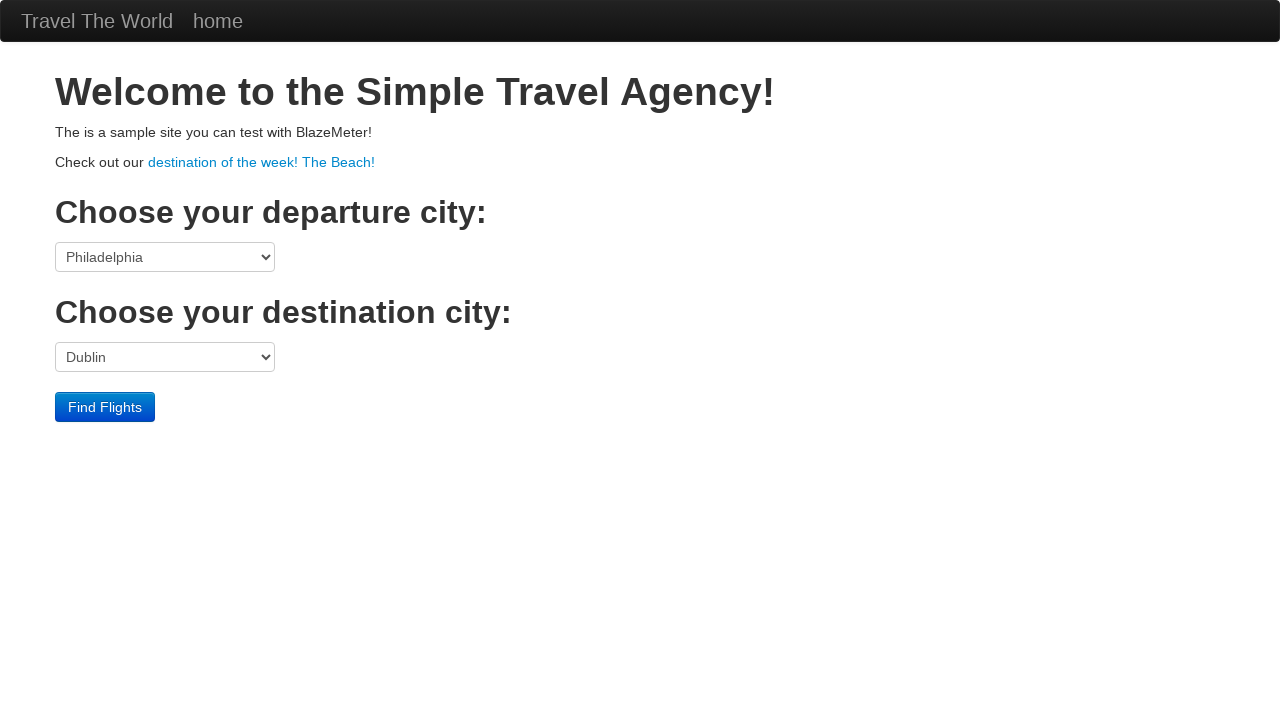